Tests dropdown selection functionality on the eUdyog Aadhaar website by interacting with social category and state selection dropdowns

Starting URL: https://eudyogaadhaar.org/

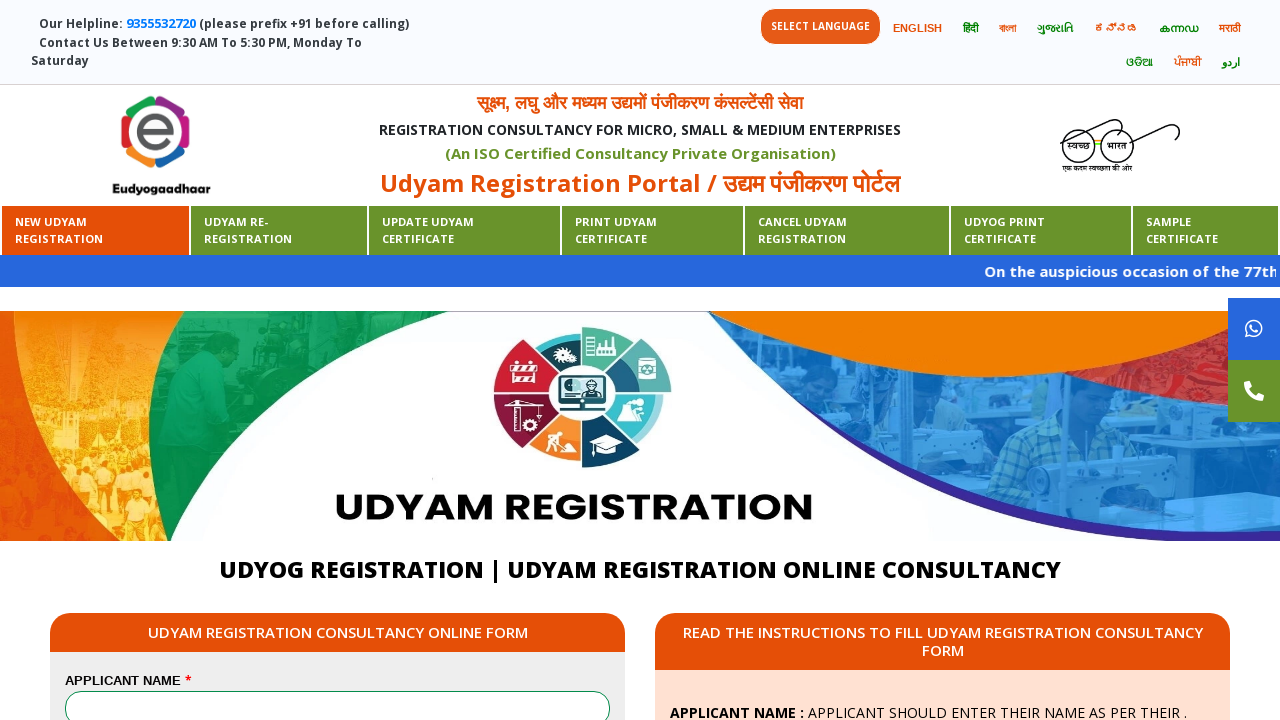

Scrolled down 800 pixels to make dropdowns visible
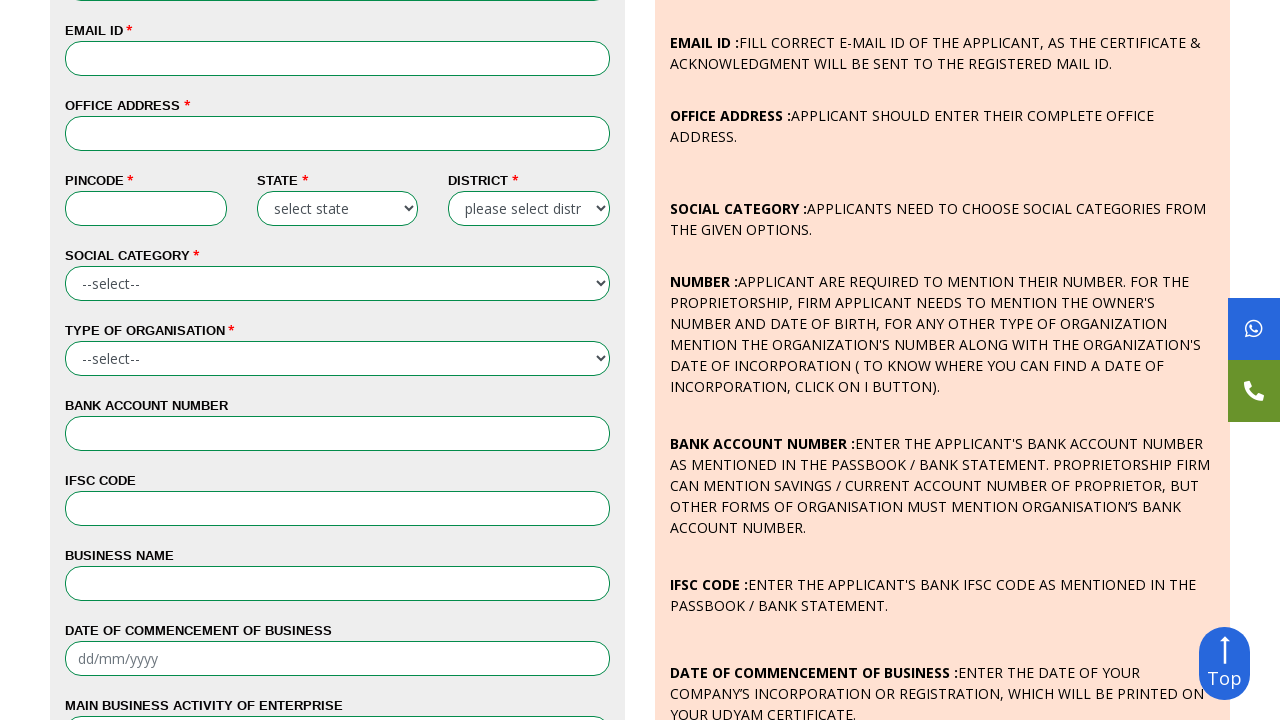

Located social category dropdown element
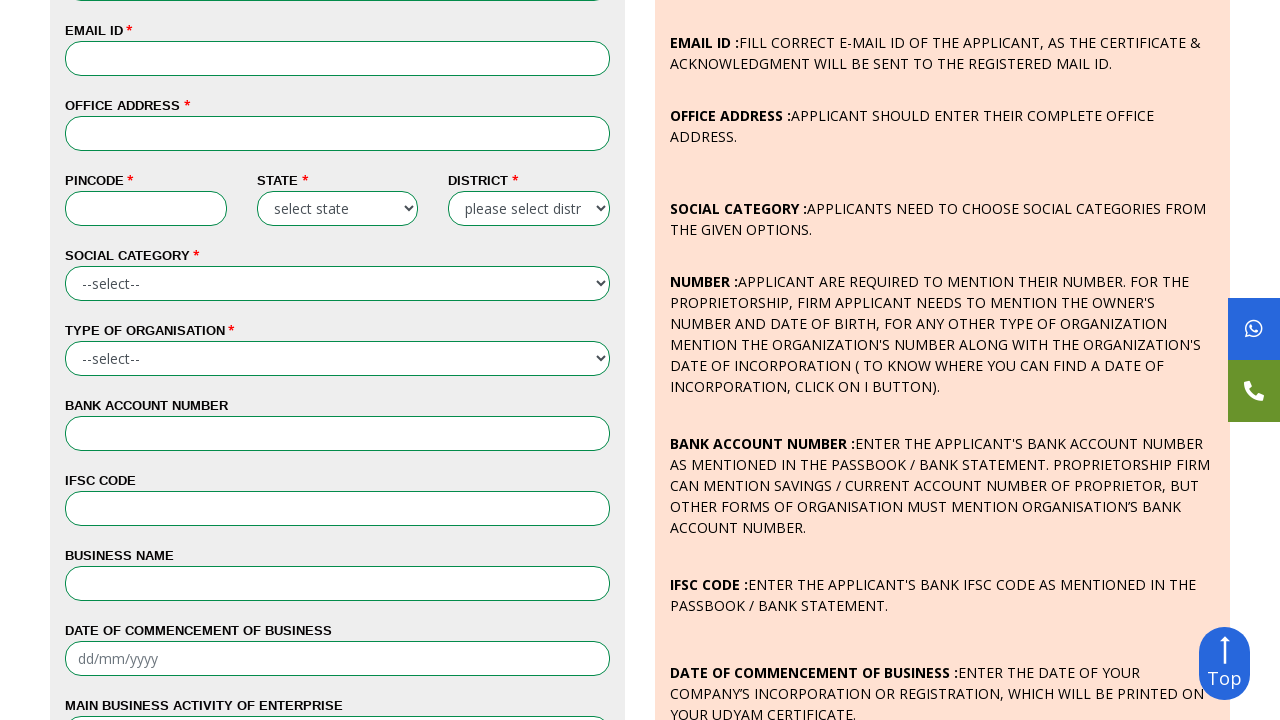

Selected 'SC' from social category dropdown on select[name='social_category']
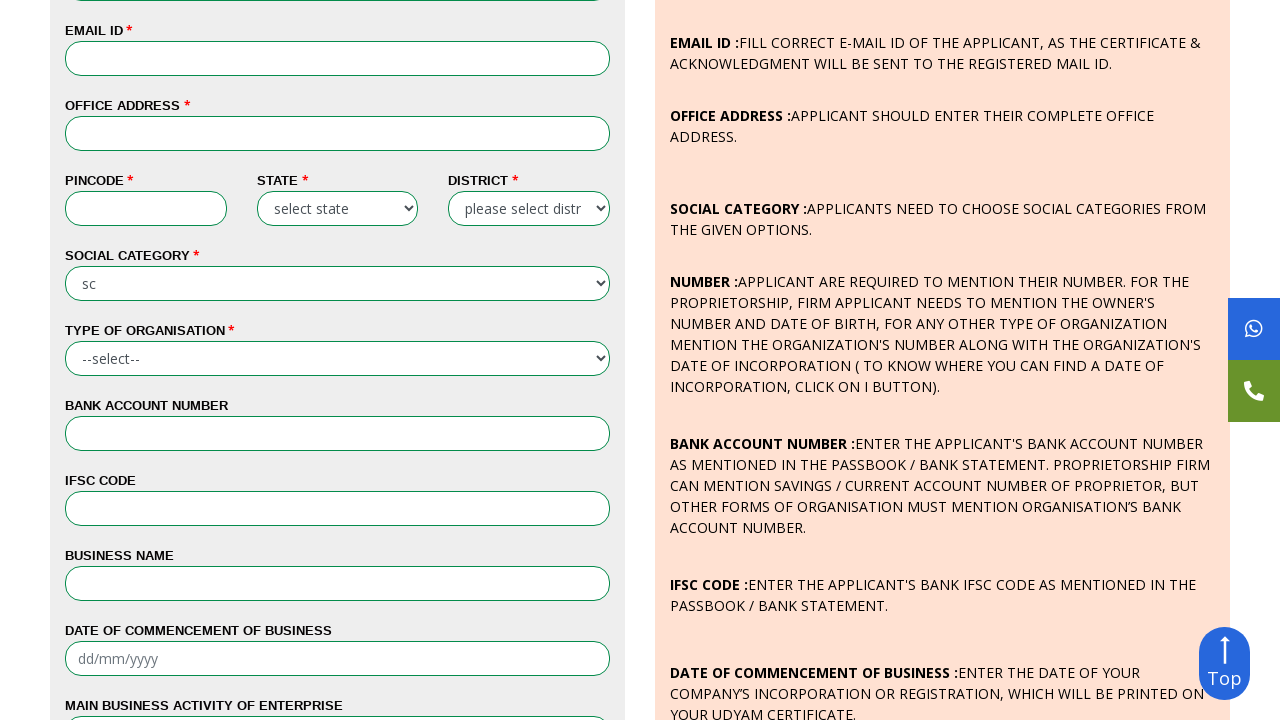

Located state dropdown element
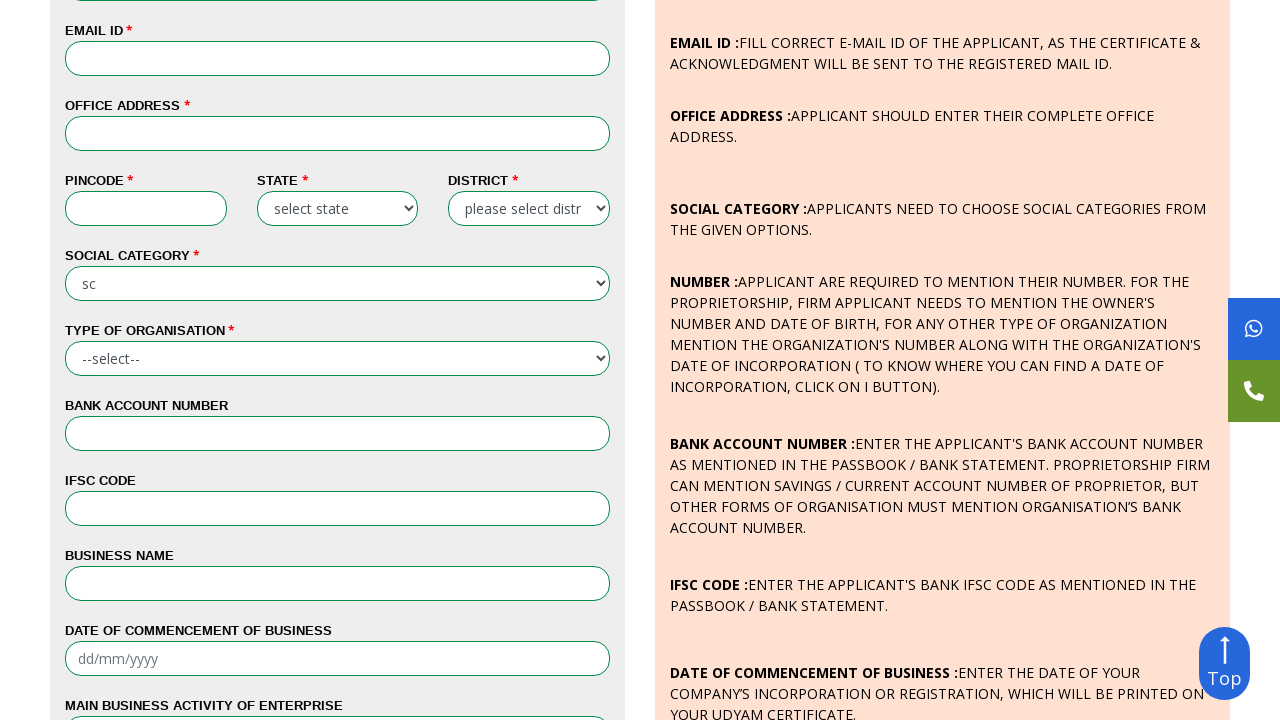

Selected 'Assam' from state dropdown by value on select#office-state
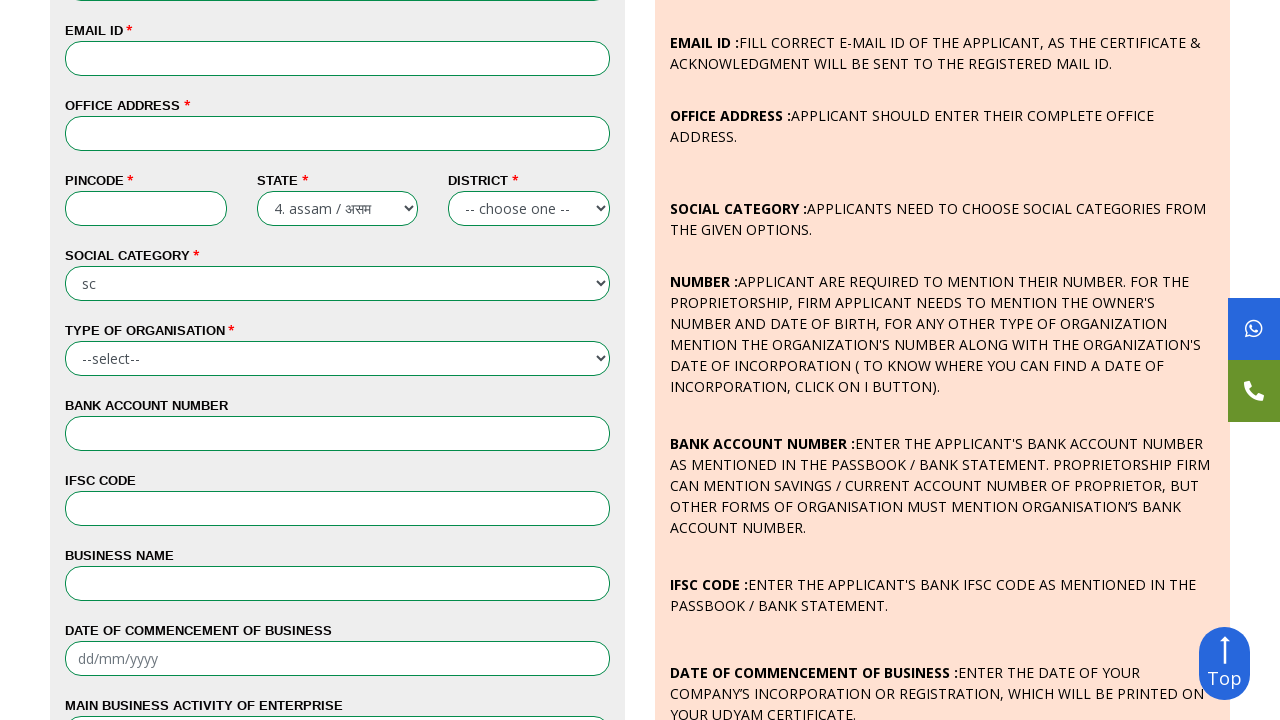

Selected state dropdown option at index 5 on select#office-state
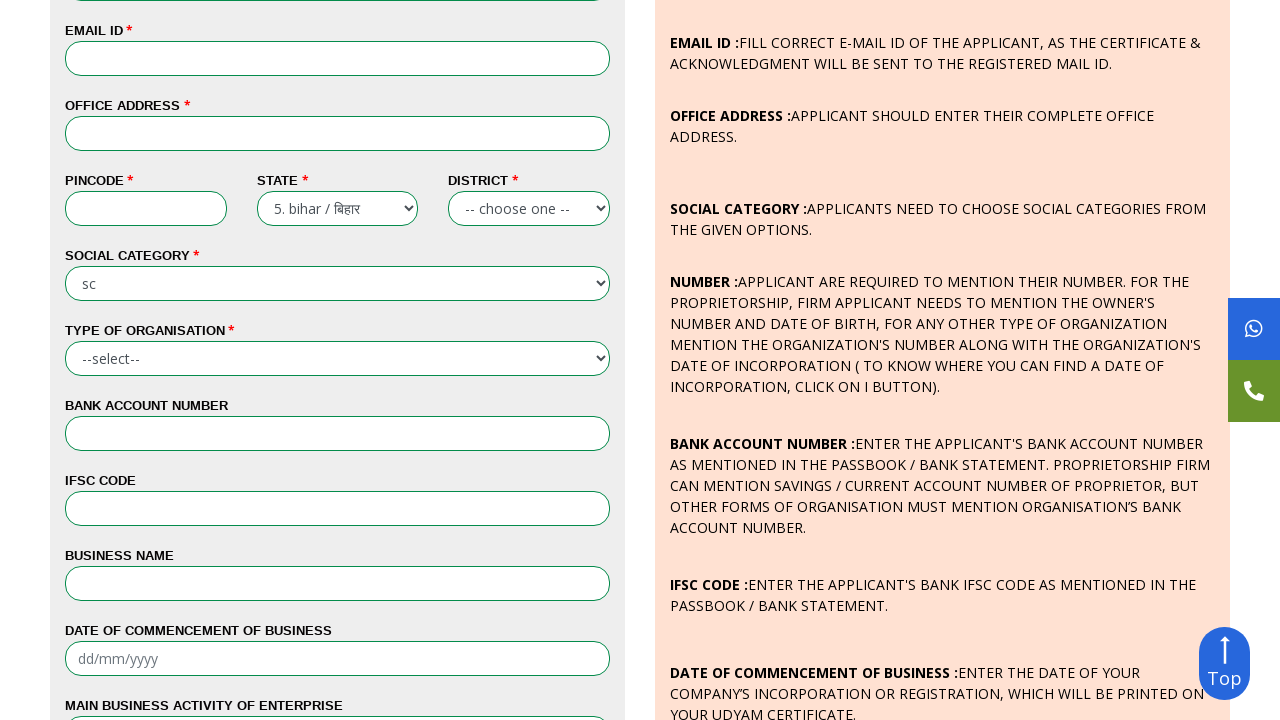

Retrieved all options from social category dropdown
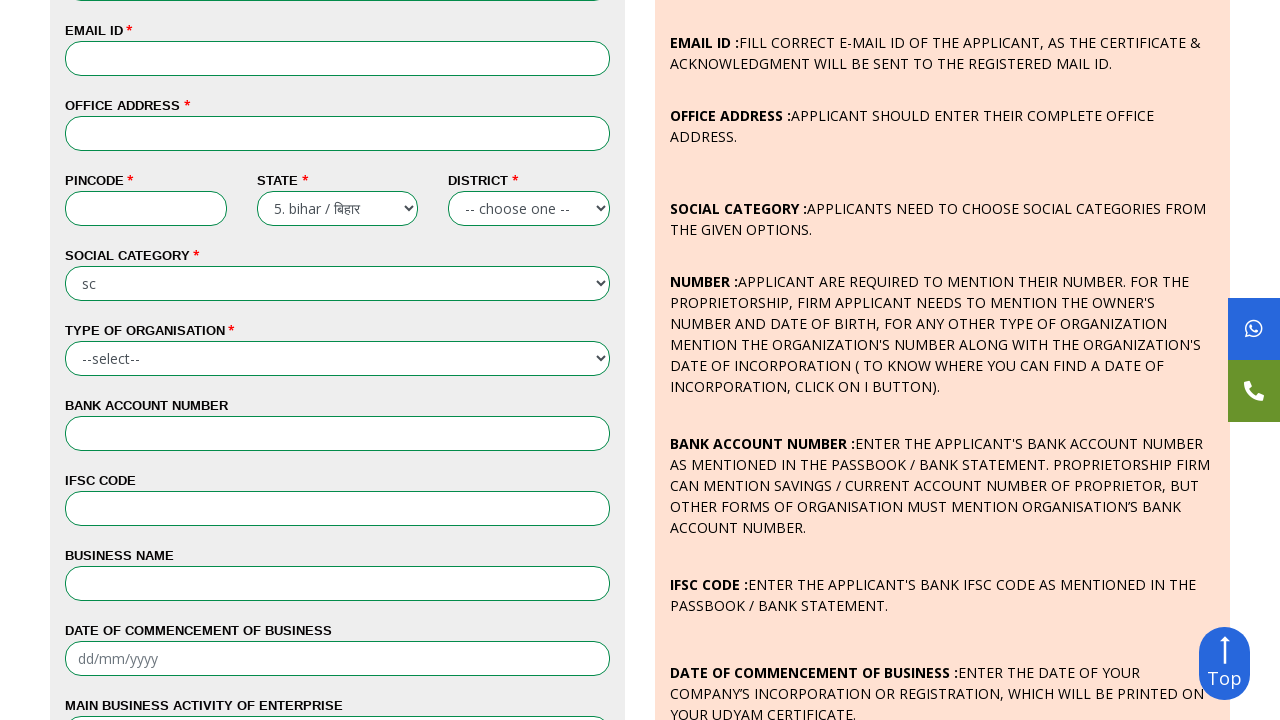

Found and selected 'OBC' from social category dropdown options on select[name='social_category']
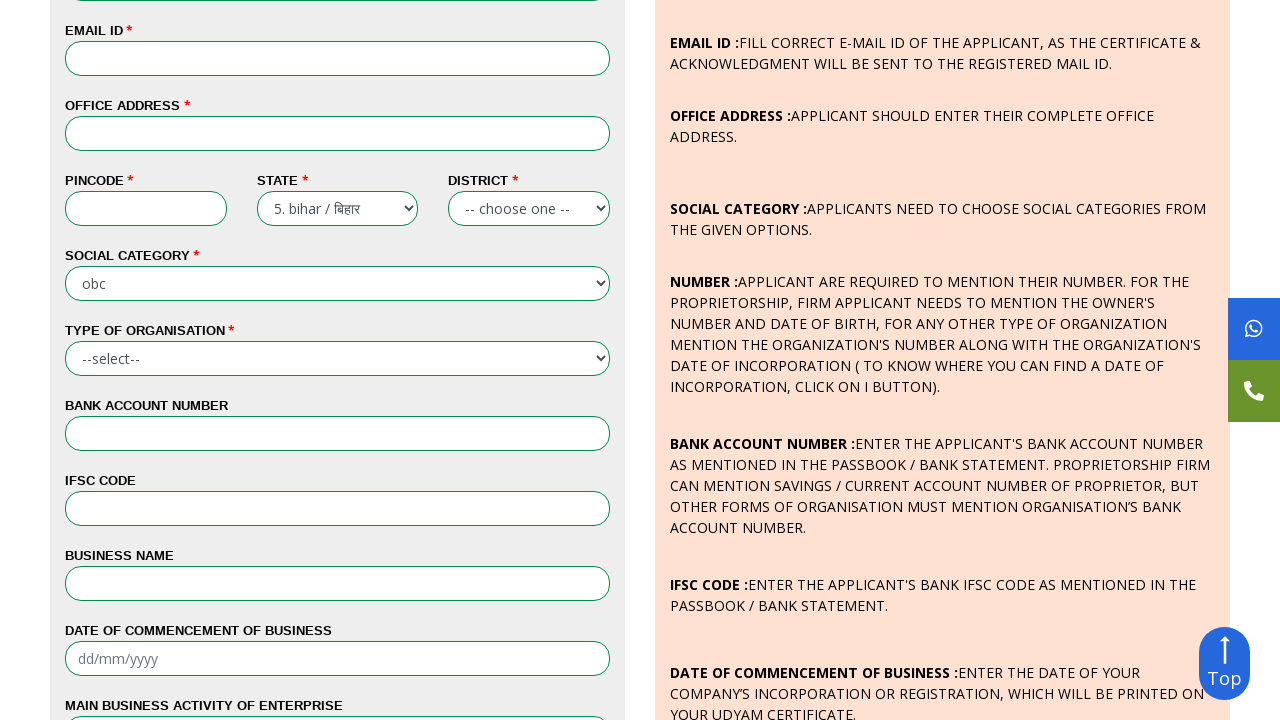

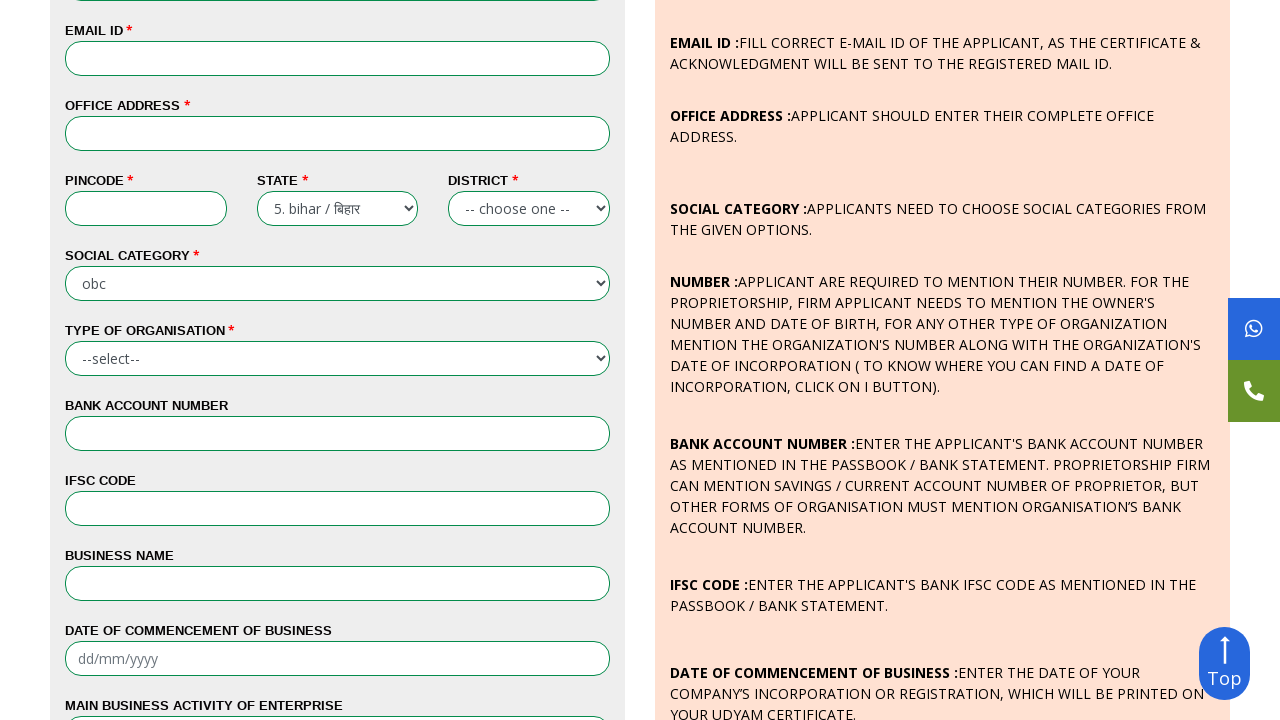